Navigates to an automation practice site, clicks on the Shop menu item, then clicks on the first product image

Starting URL: https://practice.automationtesting.in/

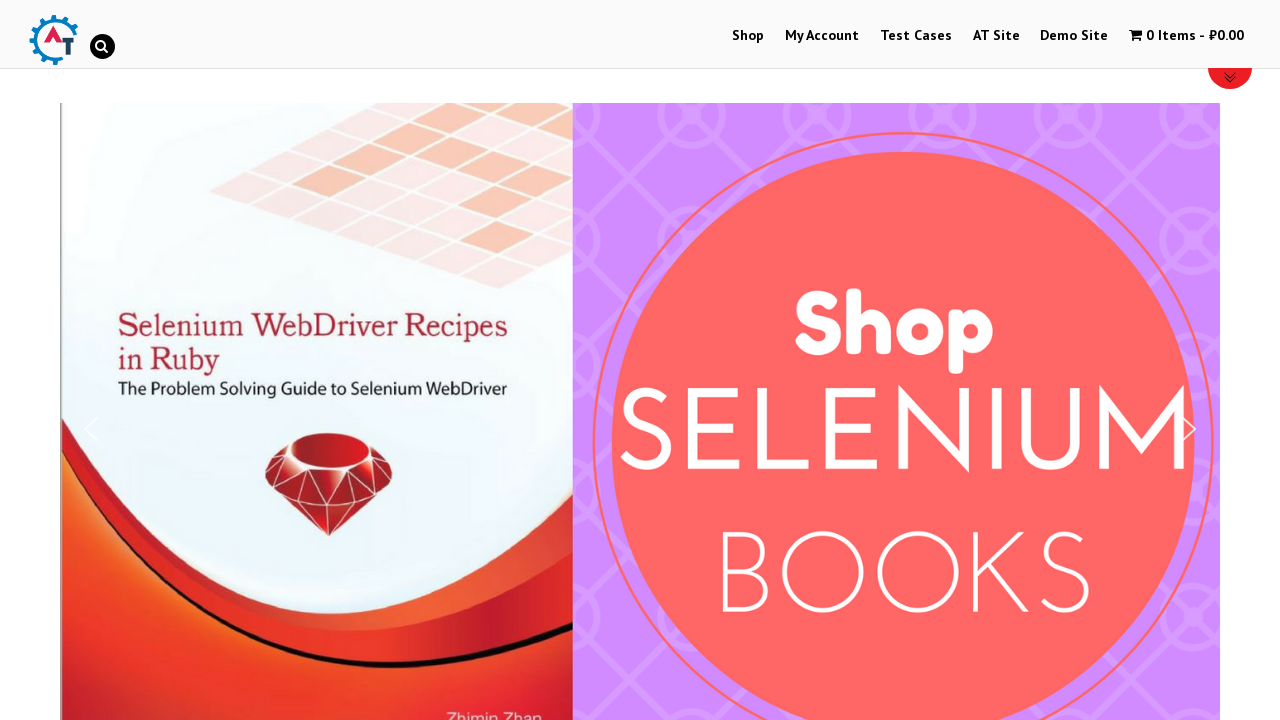

Navigated to automation practice site
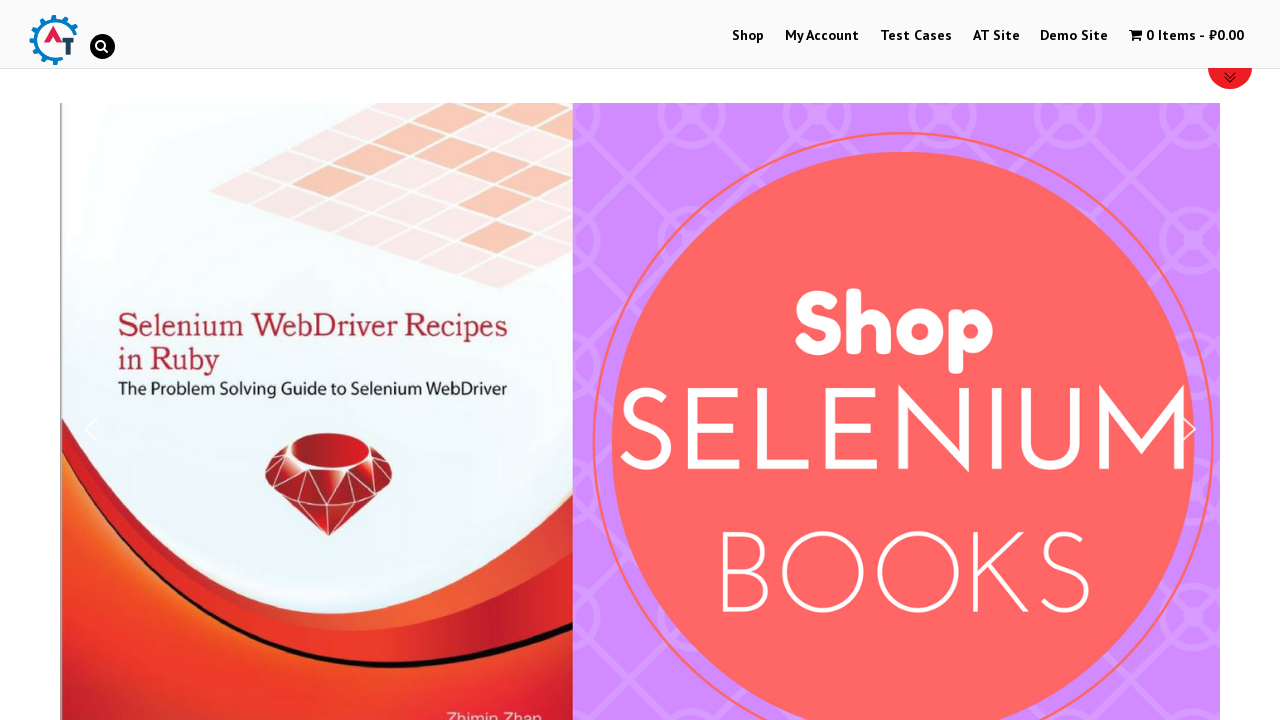

Clicked on Shop menu item at (748, 36) on xpath=//div[@id='mobile-menu']/descendant::a[text()='Shop']
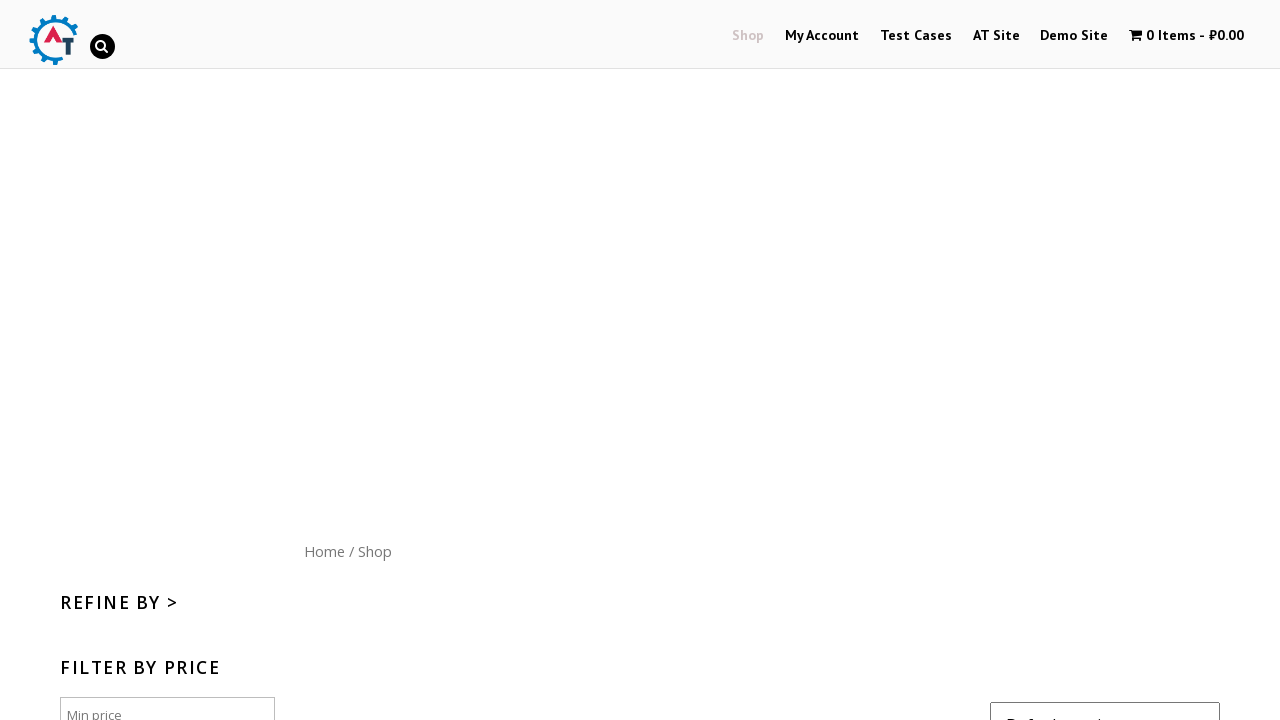

Shop page loaded successfully
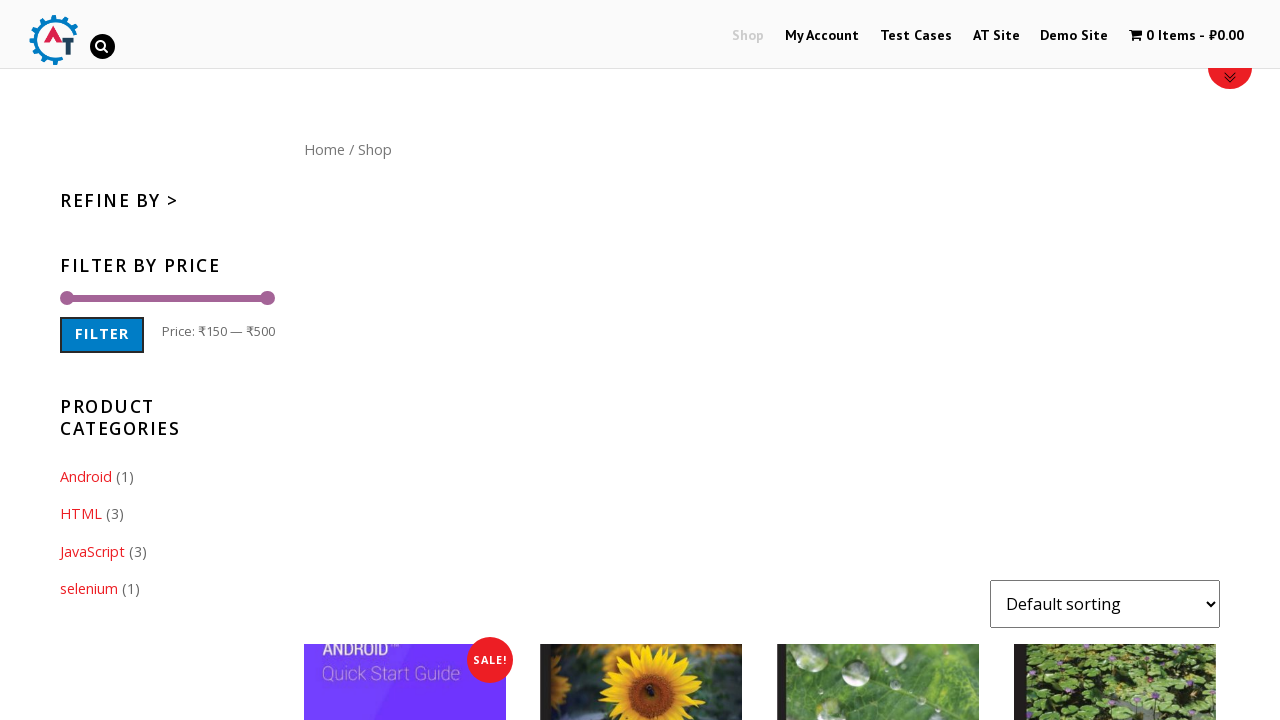

Clicked on the first product image at (53, 40) on xpath=//div[@id='pagewrap']/descendant::img[1]
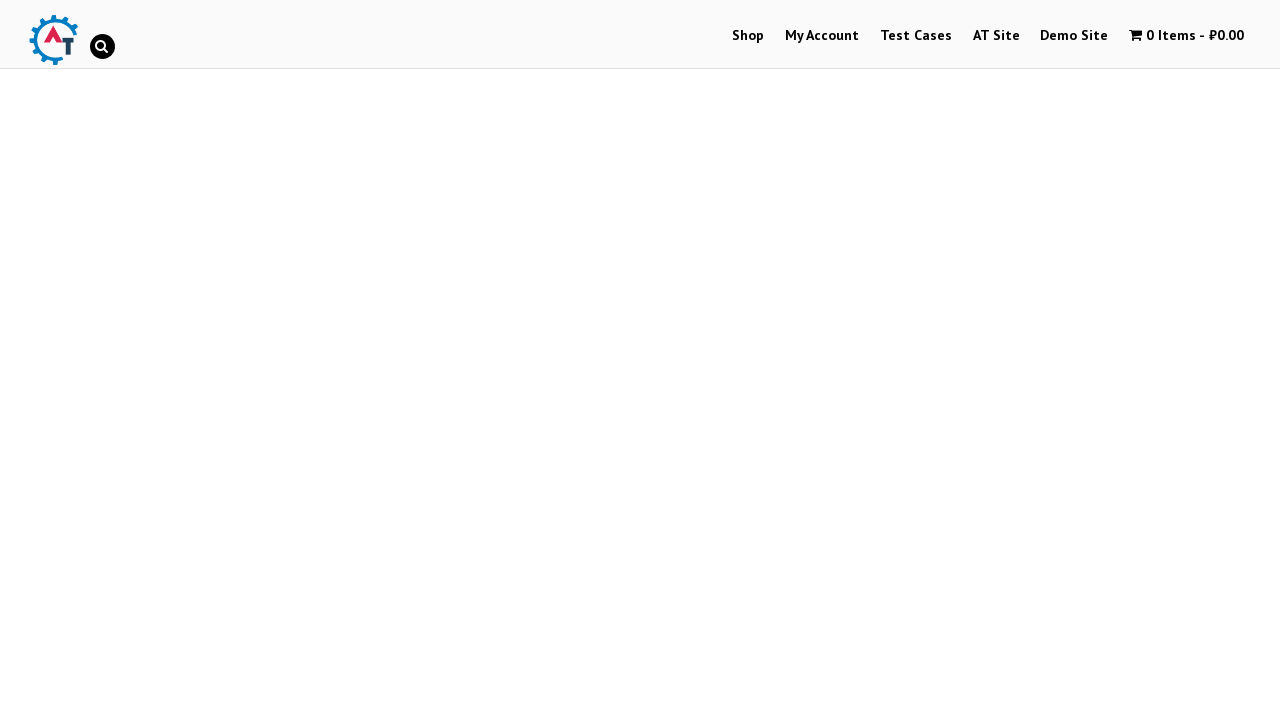

Product page loaded successfully
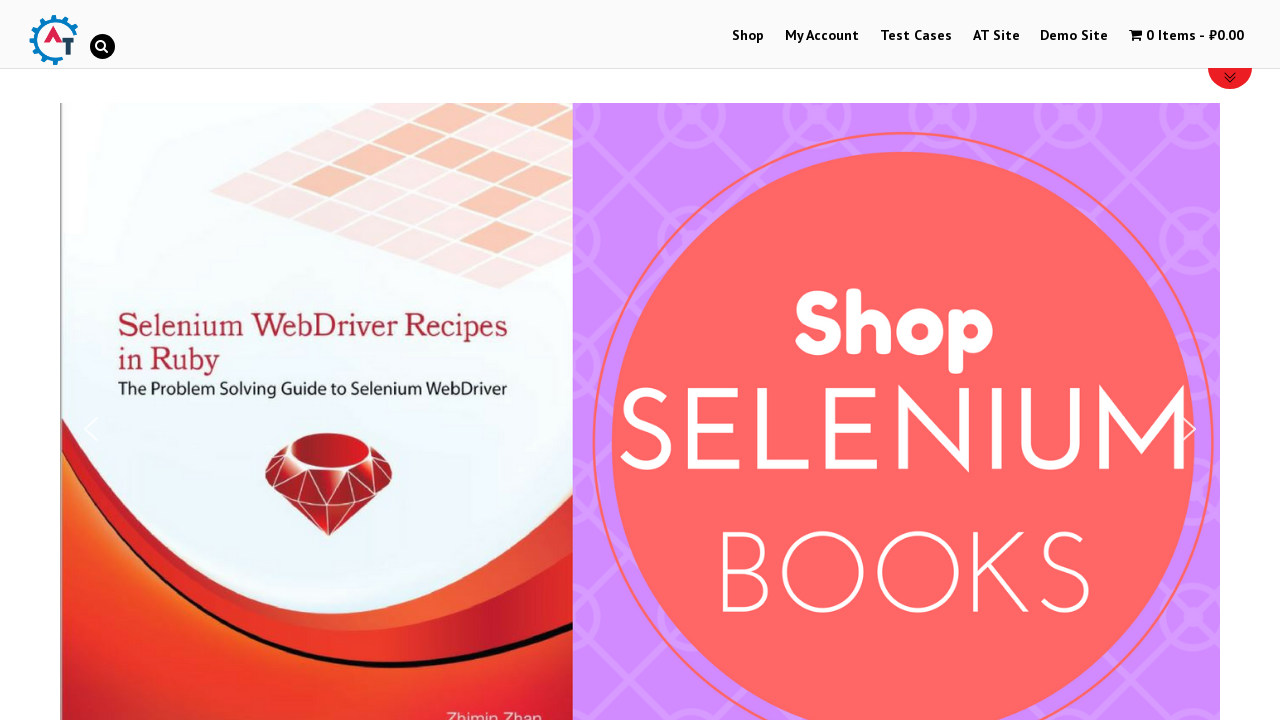

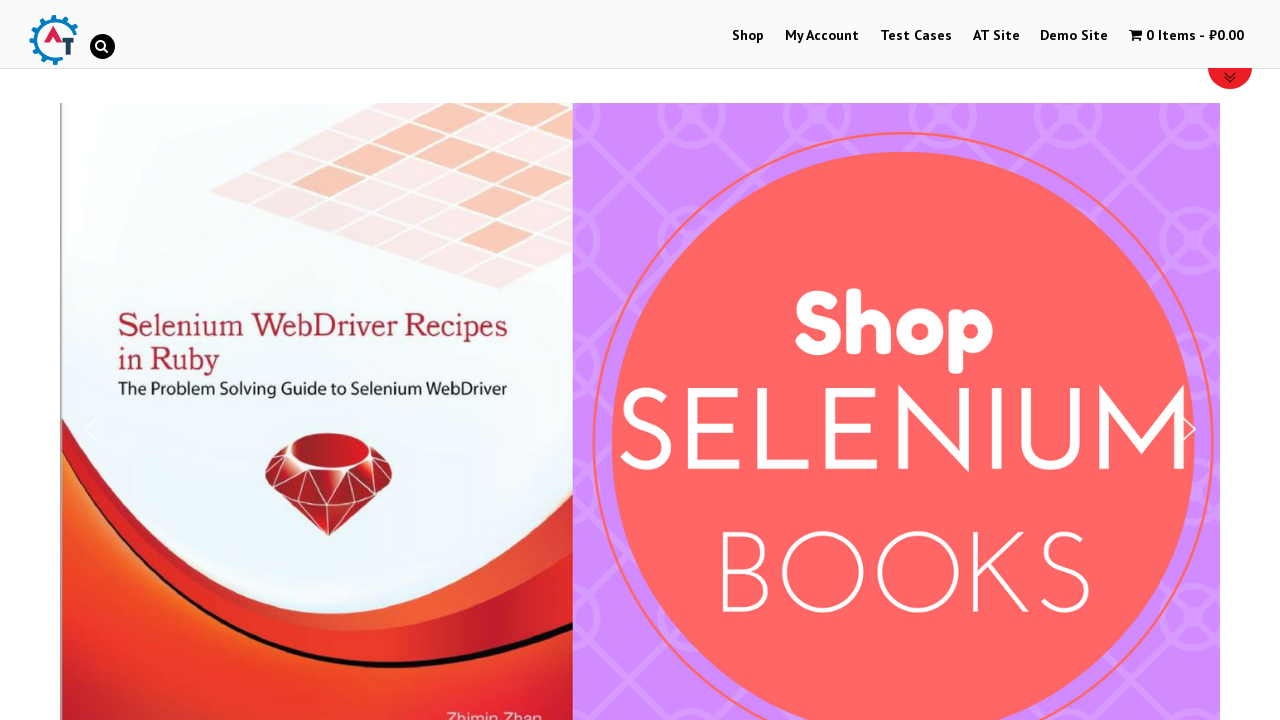